Verifies that the page title contains the expected text "I am a page title"

Starting URL: http://saucelabs.com/test/guinea-pig

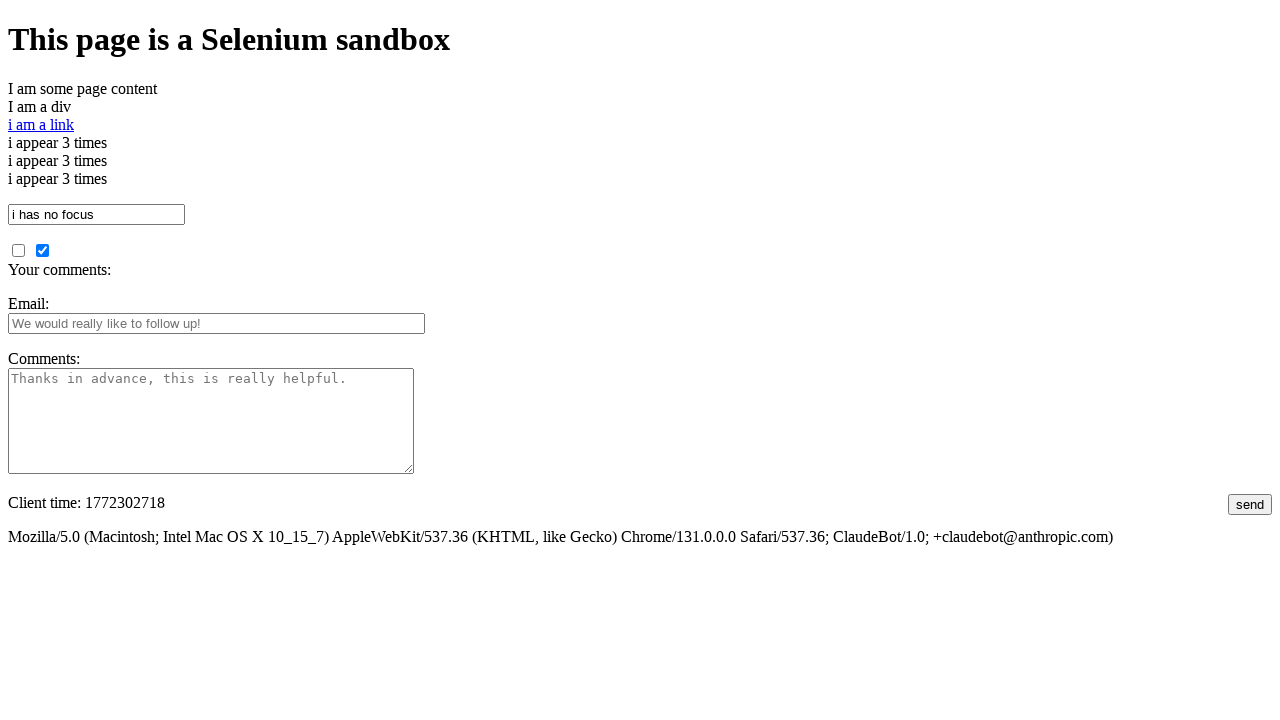

Navigated to http://saucelabs.com/test/guinea-pig
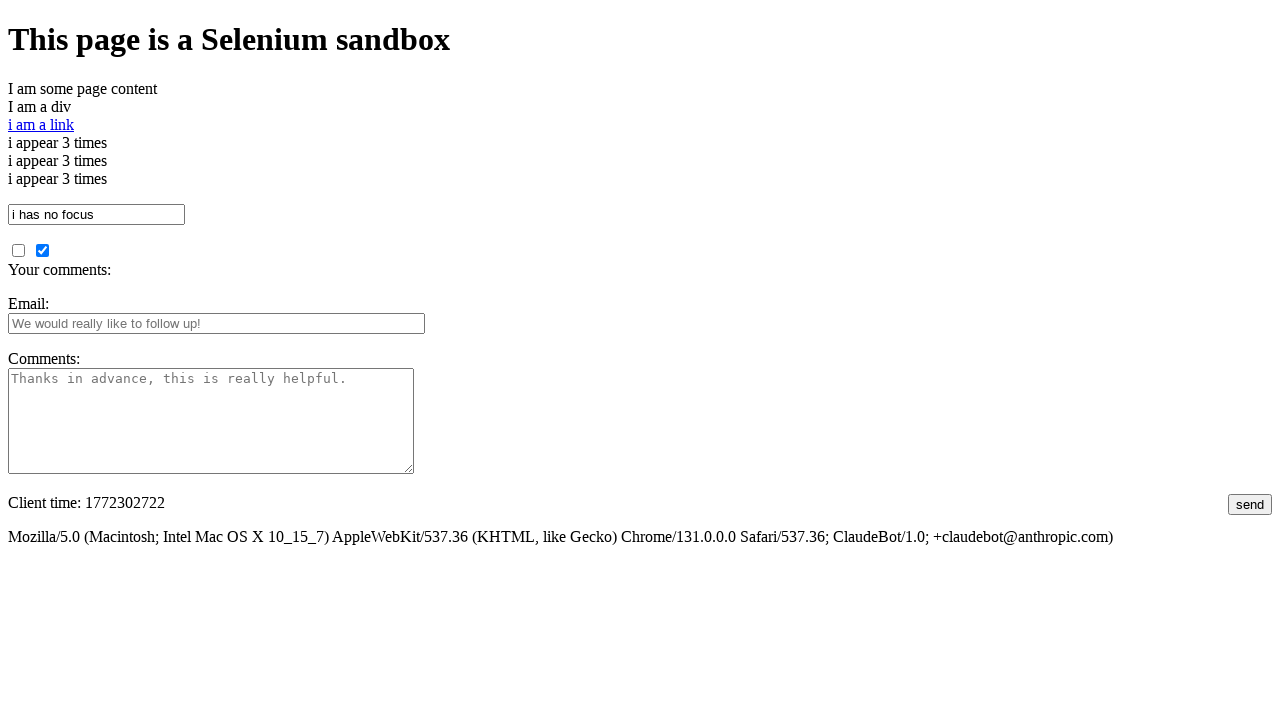

Verified that the page title contains 'I am a page title'
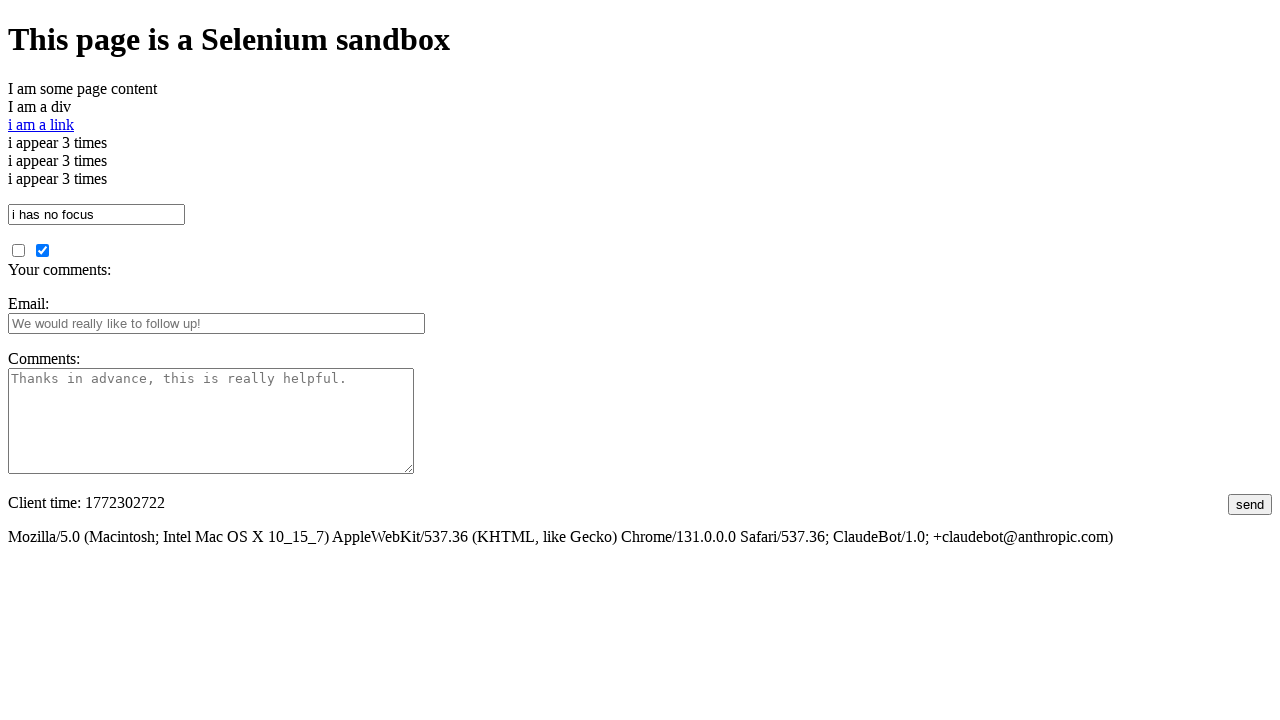

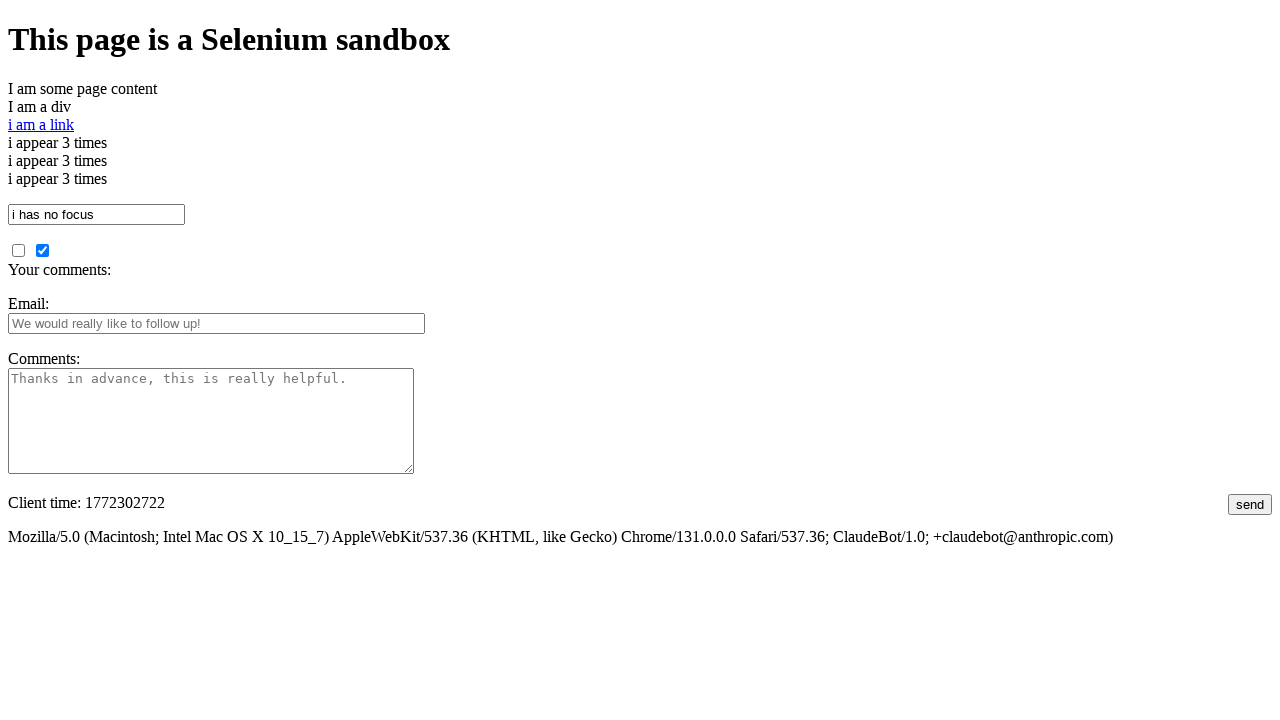